Verifies that the page title of YouTube homepage does not contain "Video"

Starting URL: https://www.youtube.com/

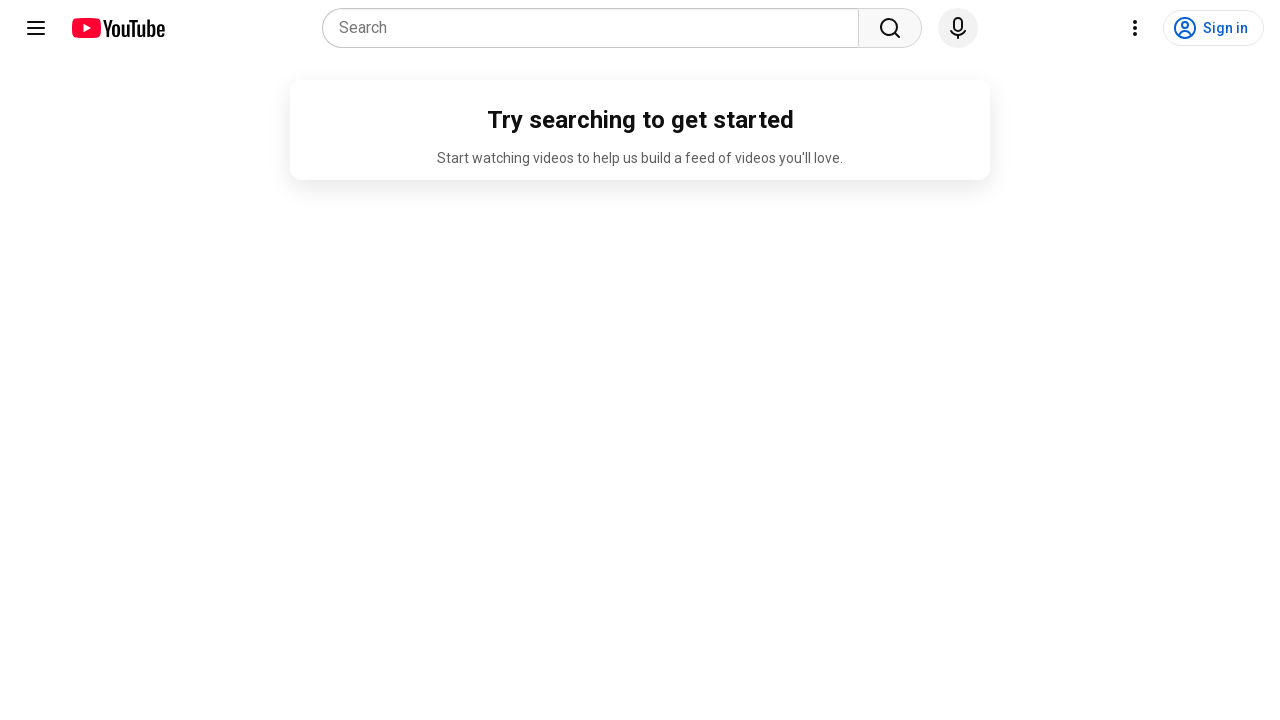

Navigated to YouTube homepage
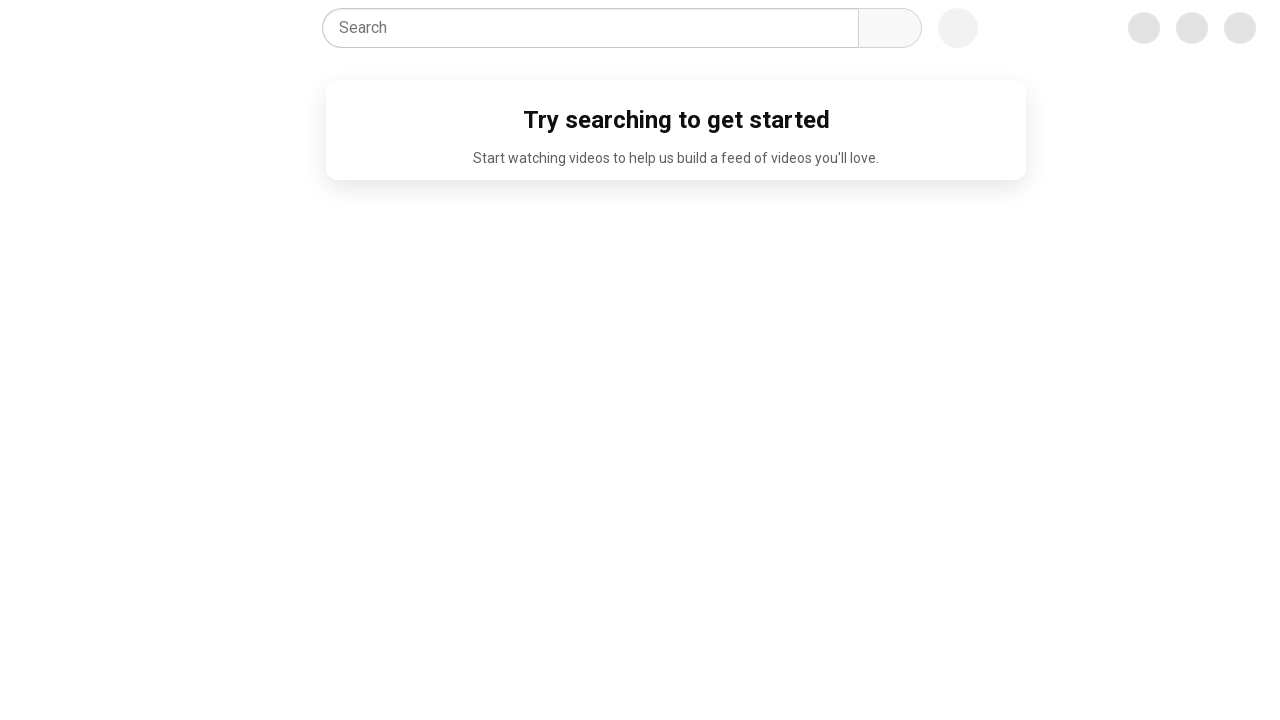

Retrieved page title from YouTube homepage
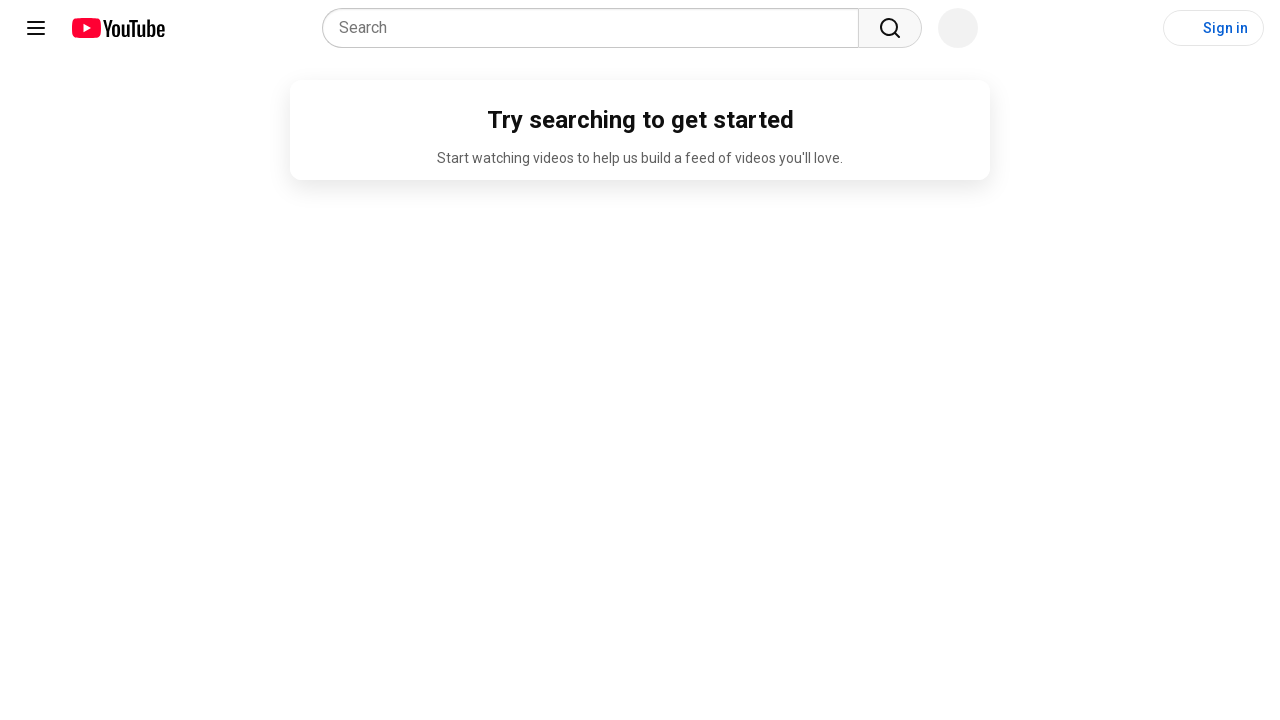

Verified that page title does not contain 'video'
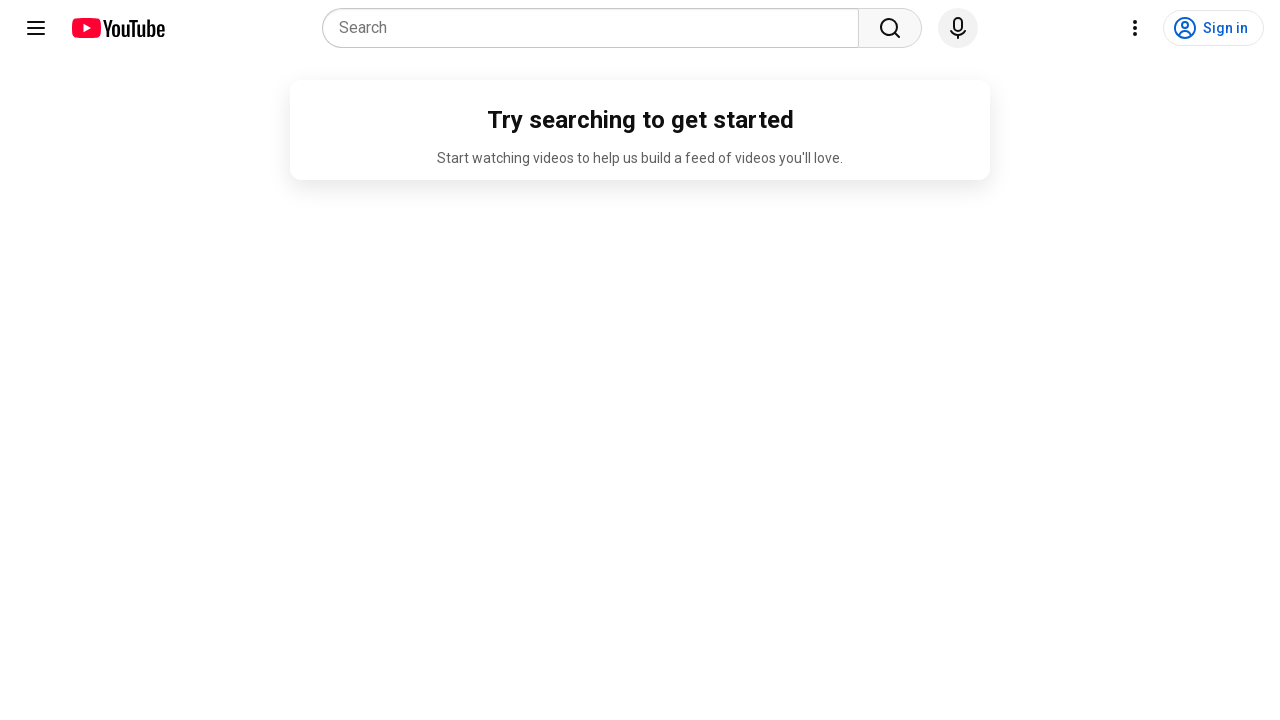

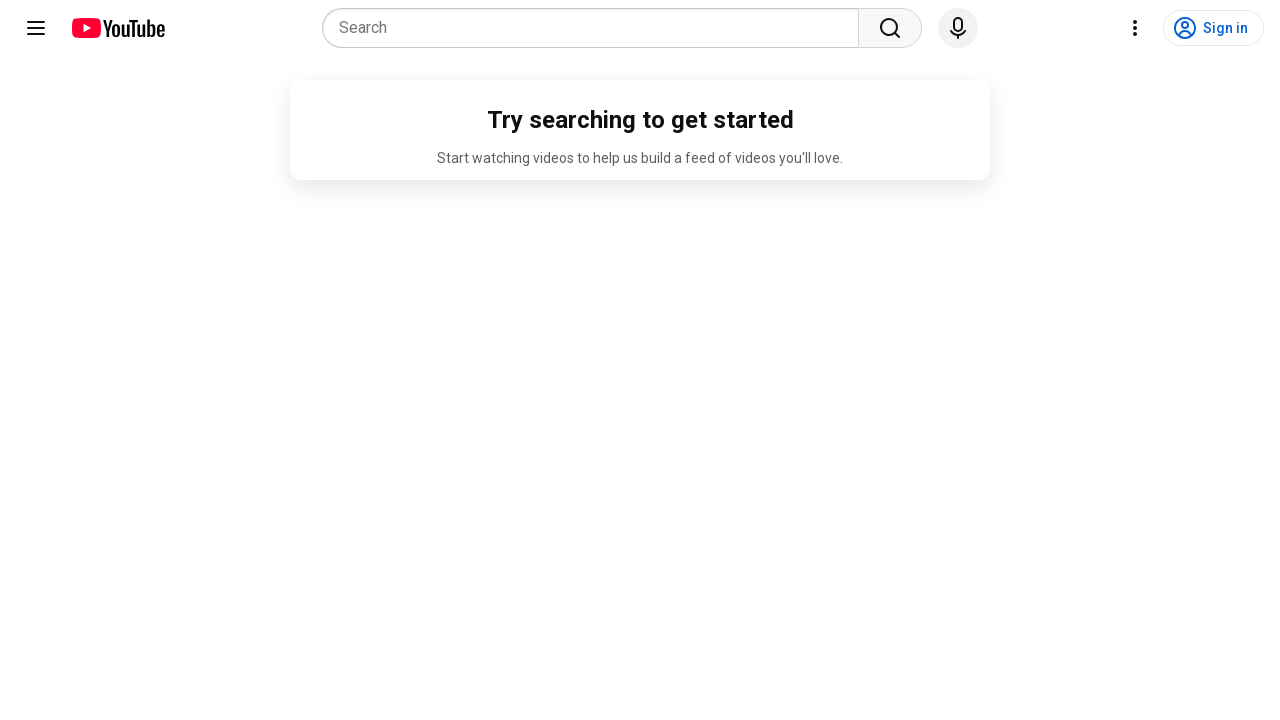